Clicks on the Forms card and verifies navigation to the forms page

Starting URL: https://demoqa.com/

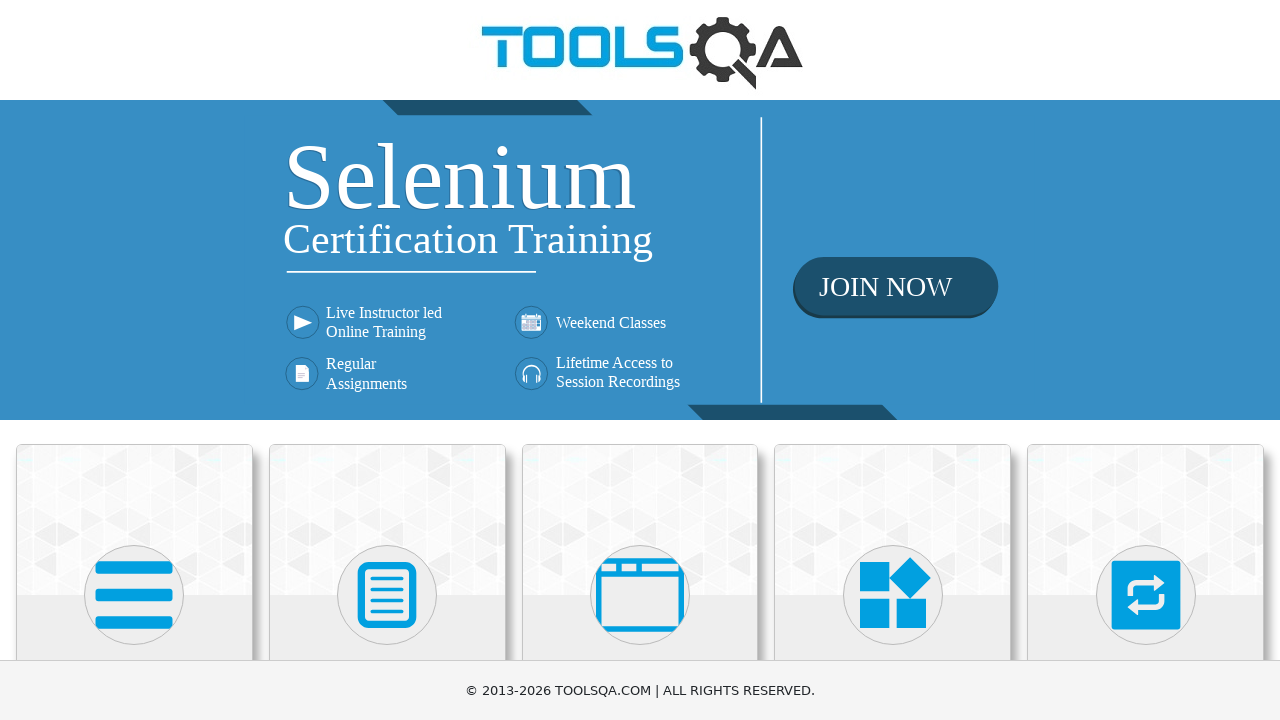

Located Forms card element
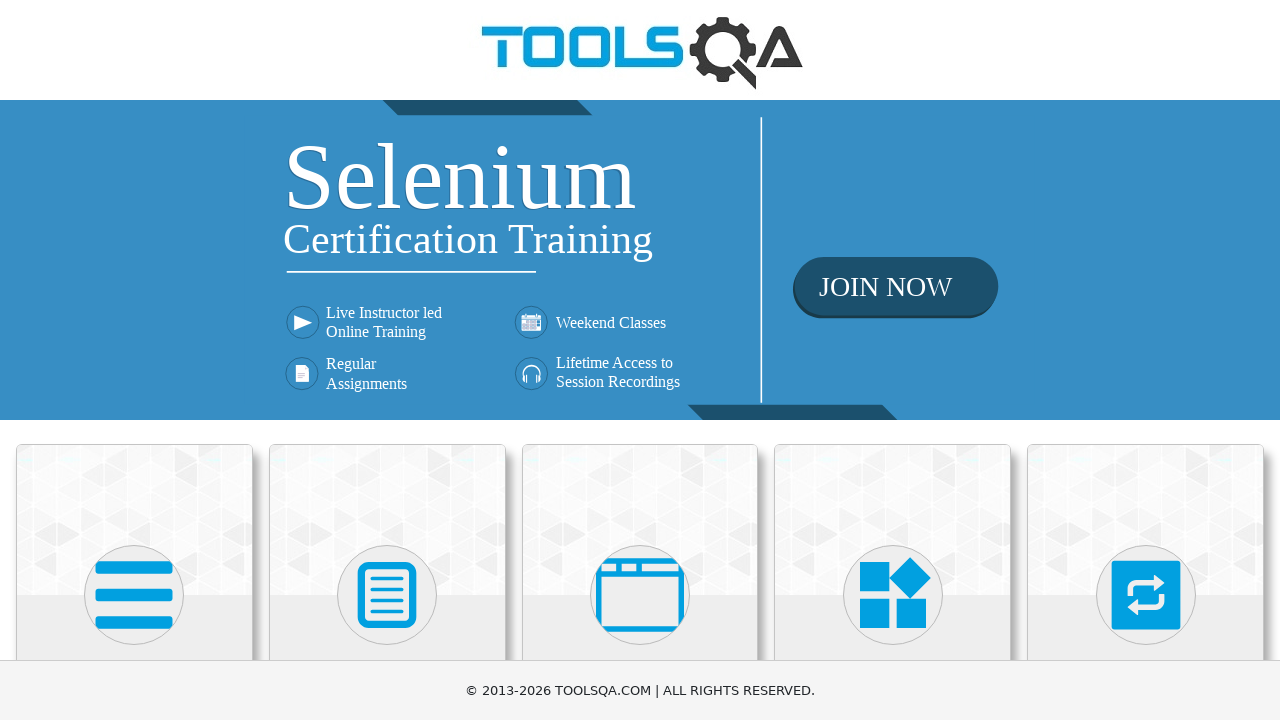

Scrolled Forms card into view
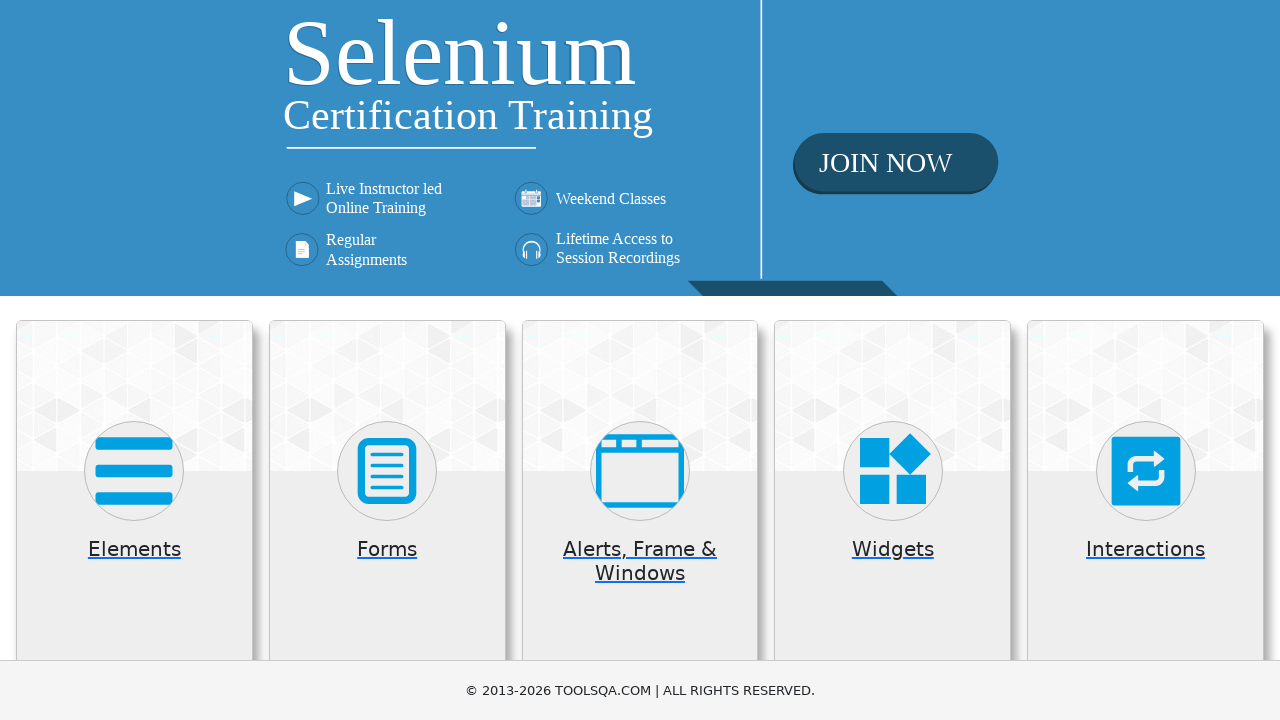

Clicked on Forms card at (387, 520) on div.card:has-text('Forms') >> nth=0
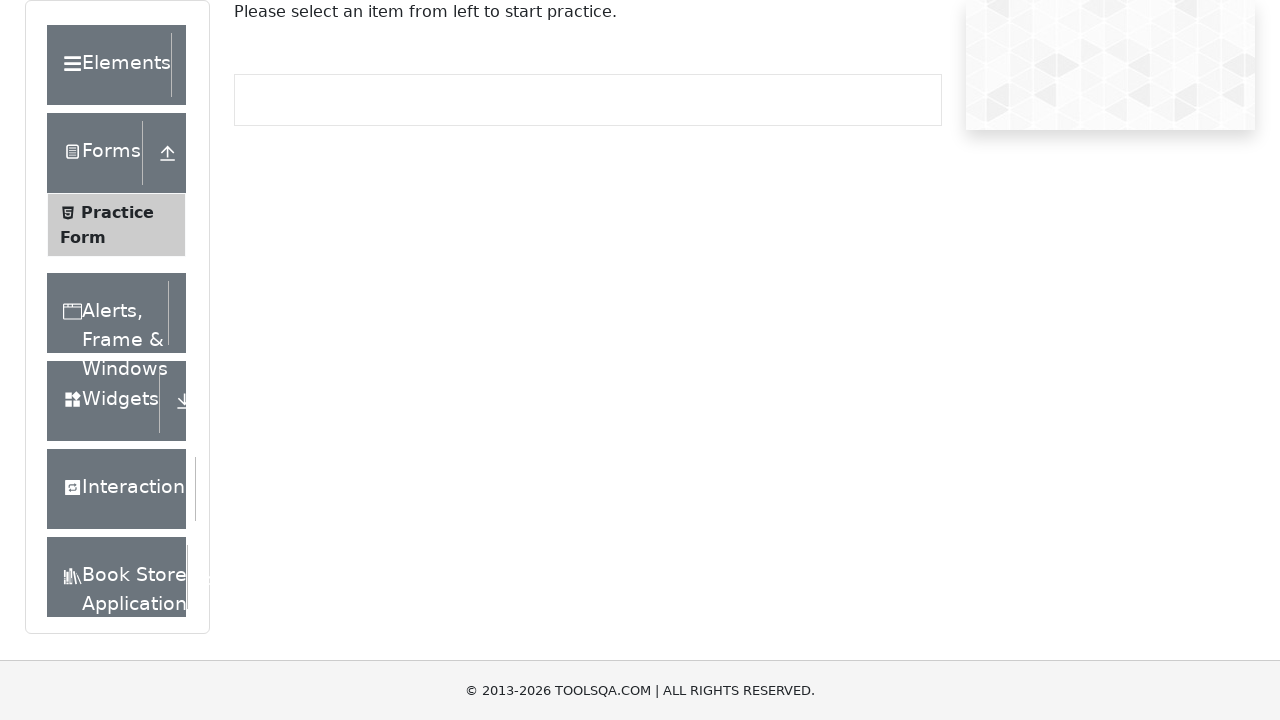

Navigated to Forms page at https://demoqa.com/forms
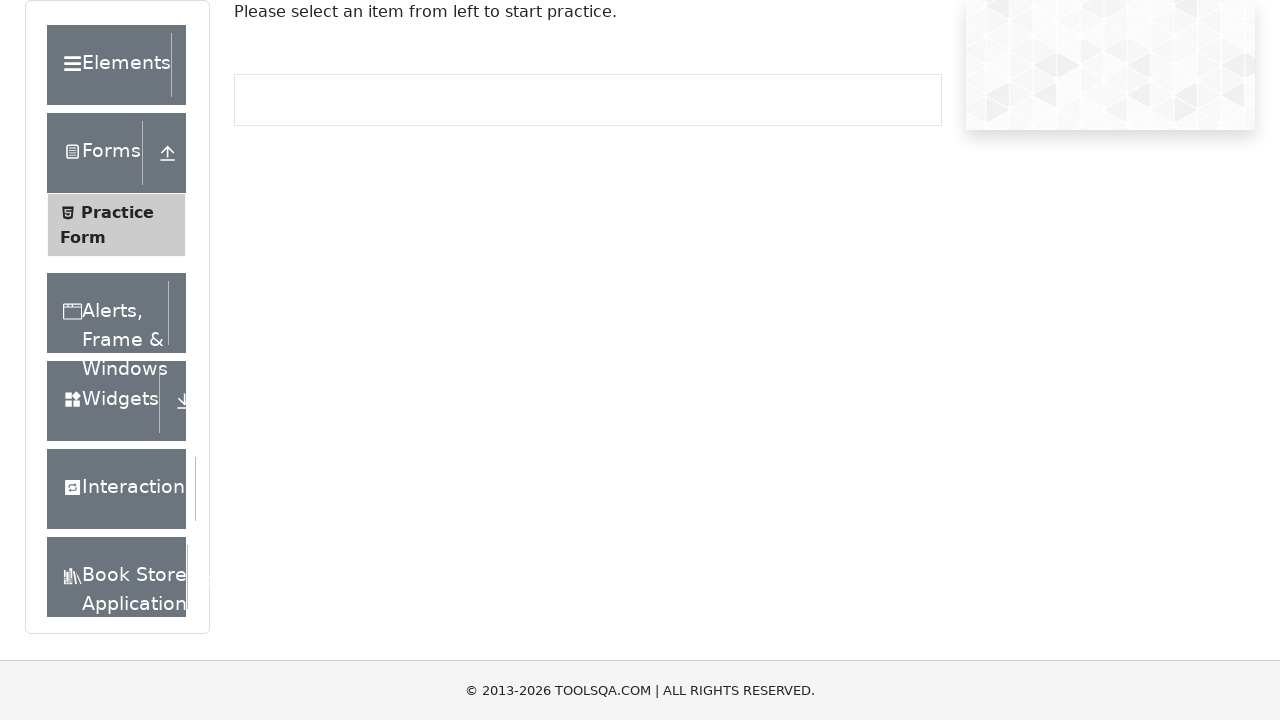

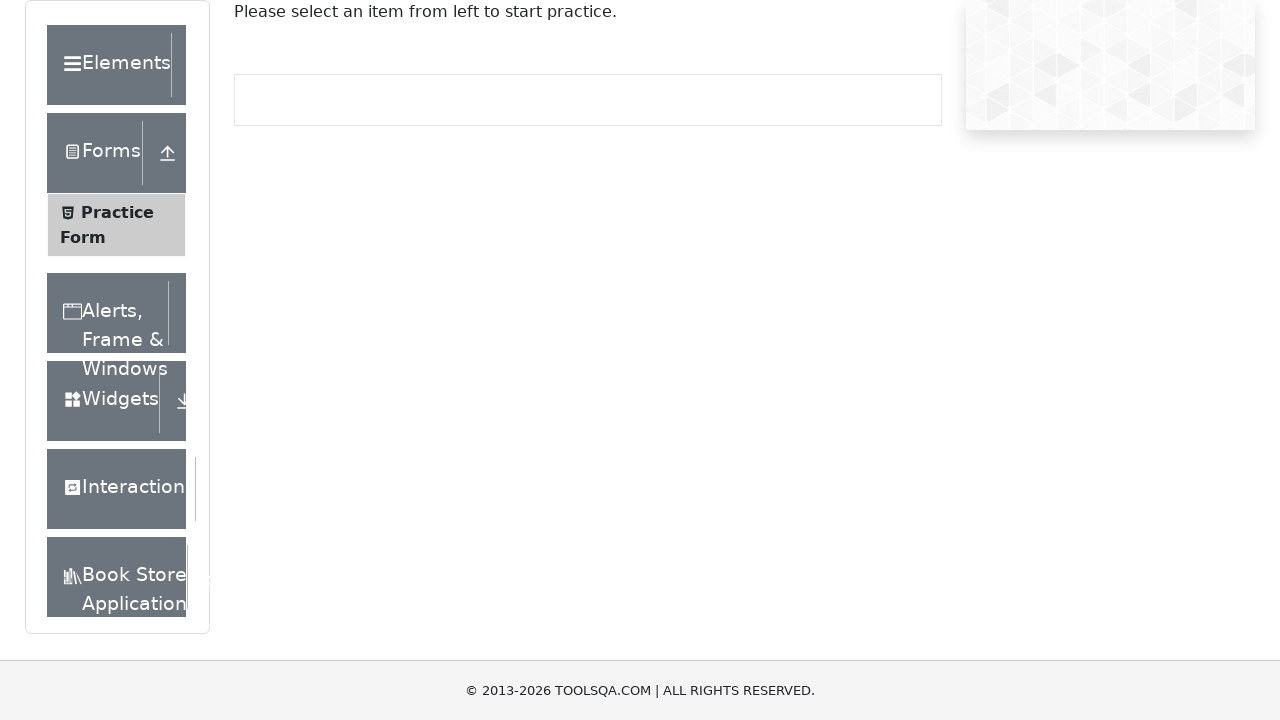